Tests a page with implicit wait functionality by clicking a verify button and checking for a success message

Starting URL: http://suninjuly.github.io/wait1.html

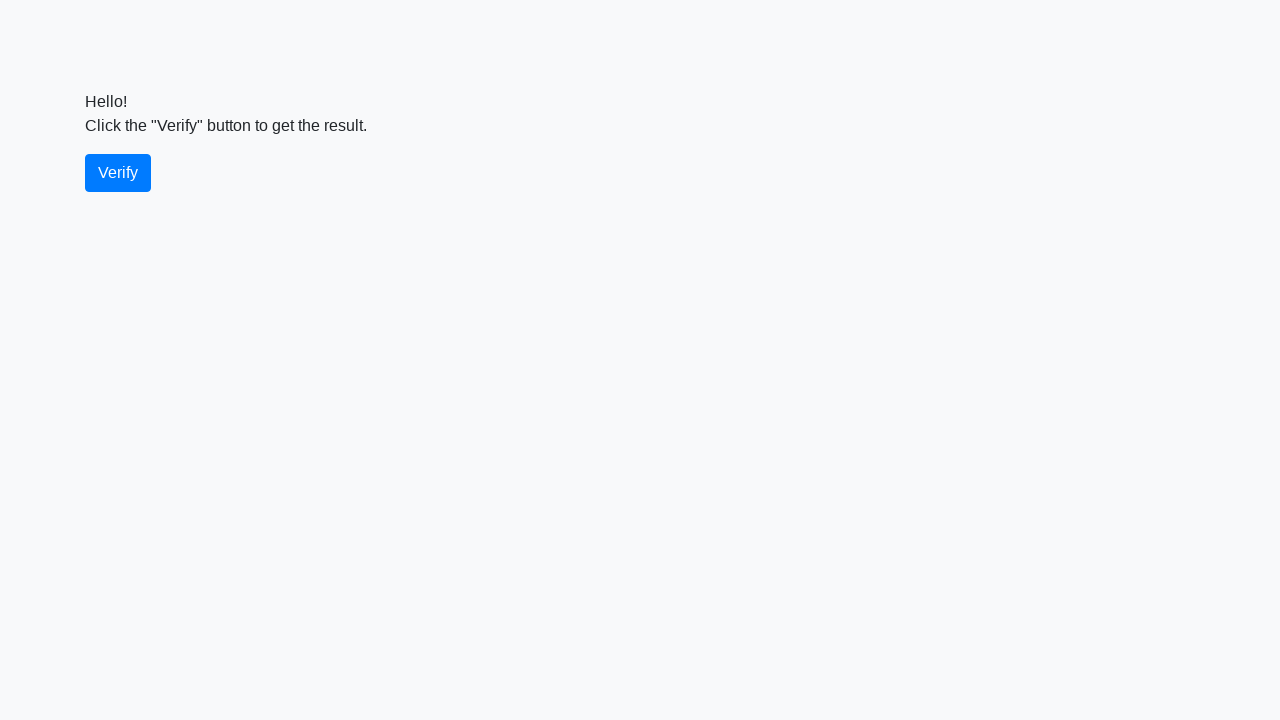

Clicked the verify button at (118, 173) on #verify
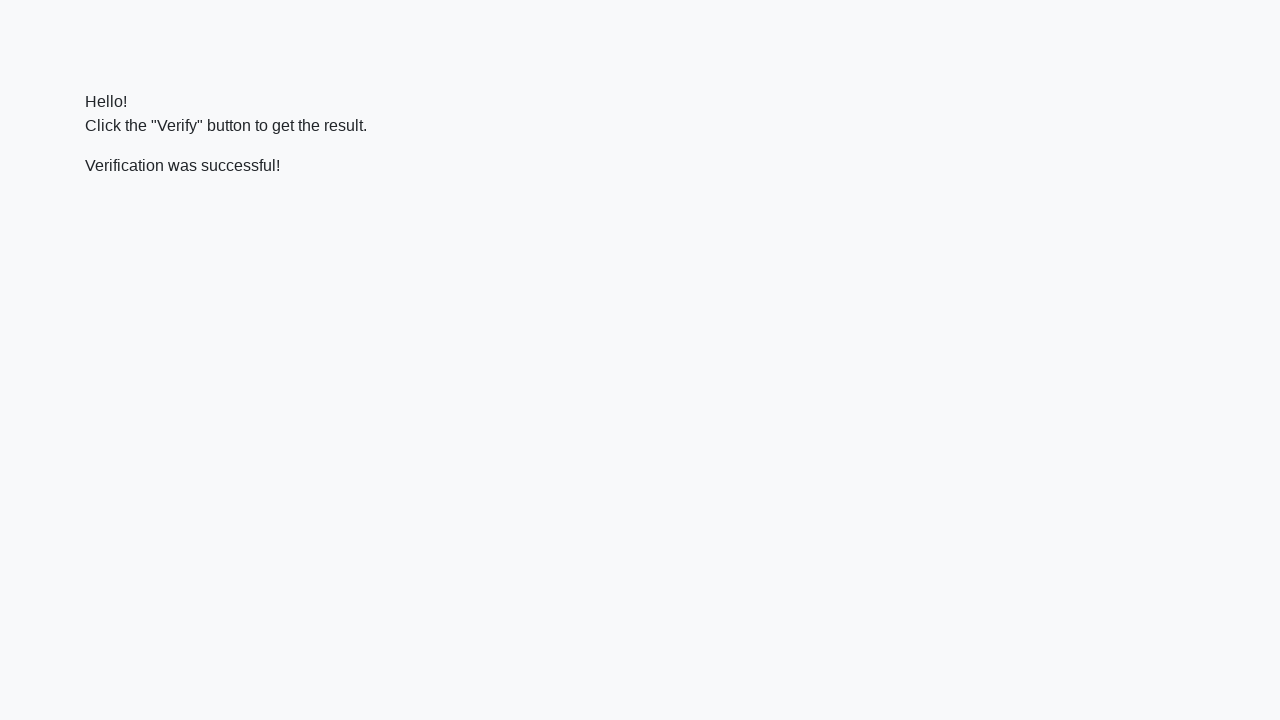

Success message element appeared
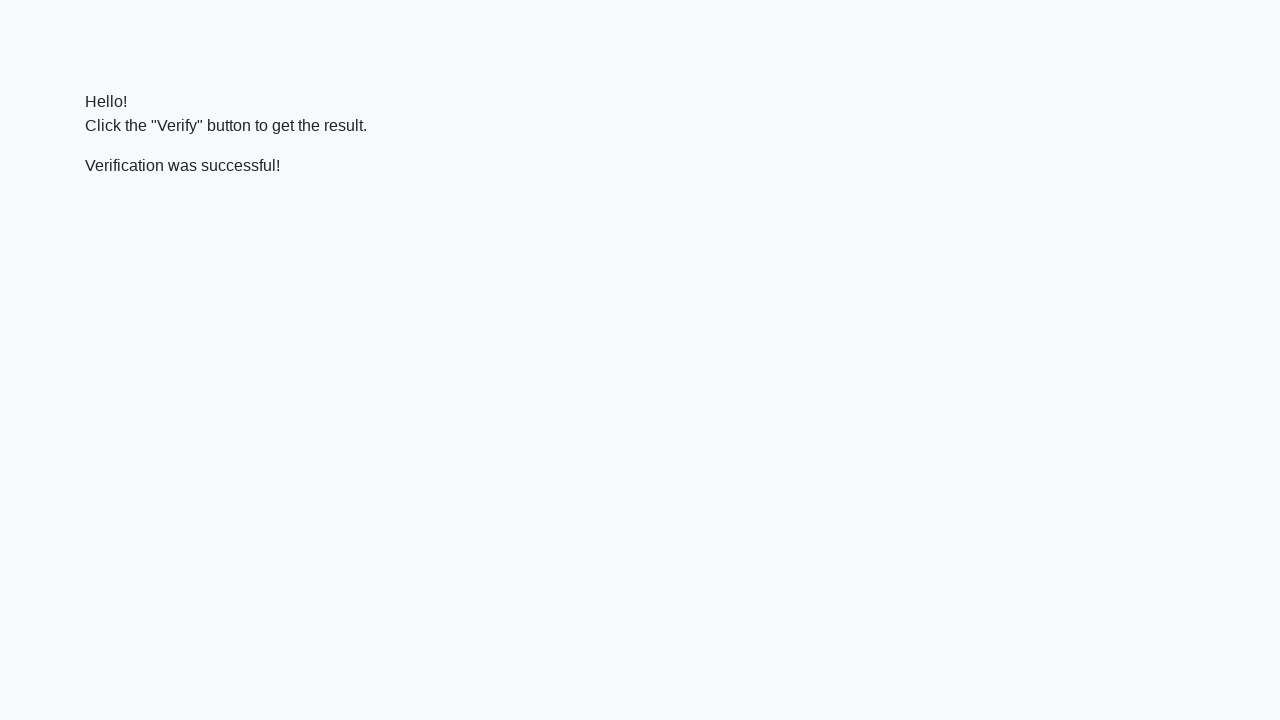

Verified that success message contains 'successful' text
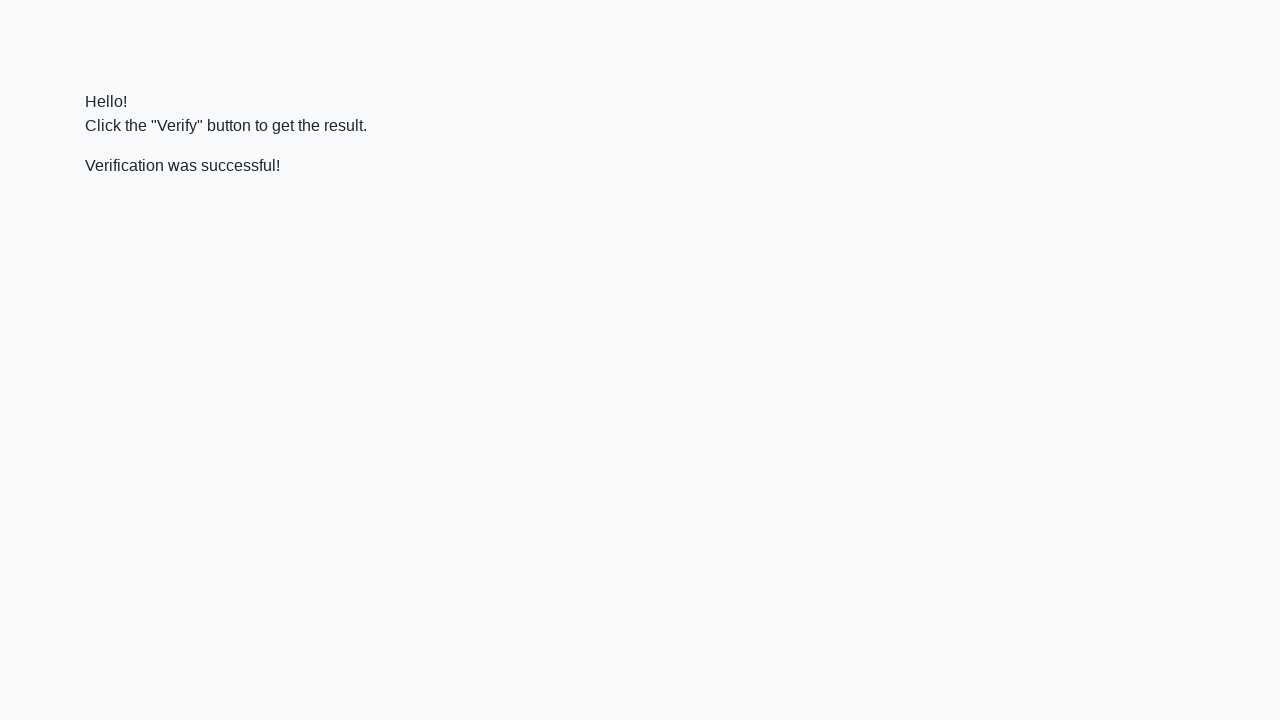

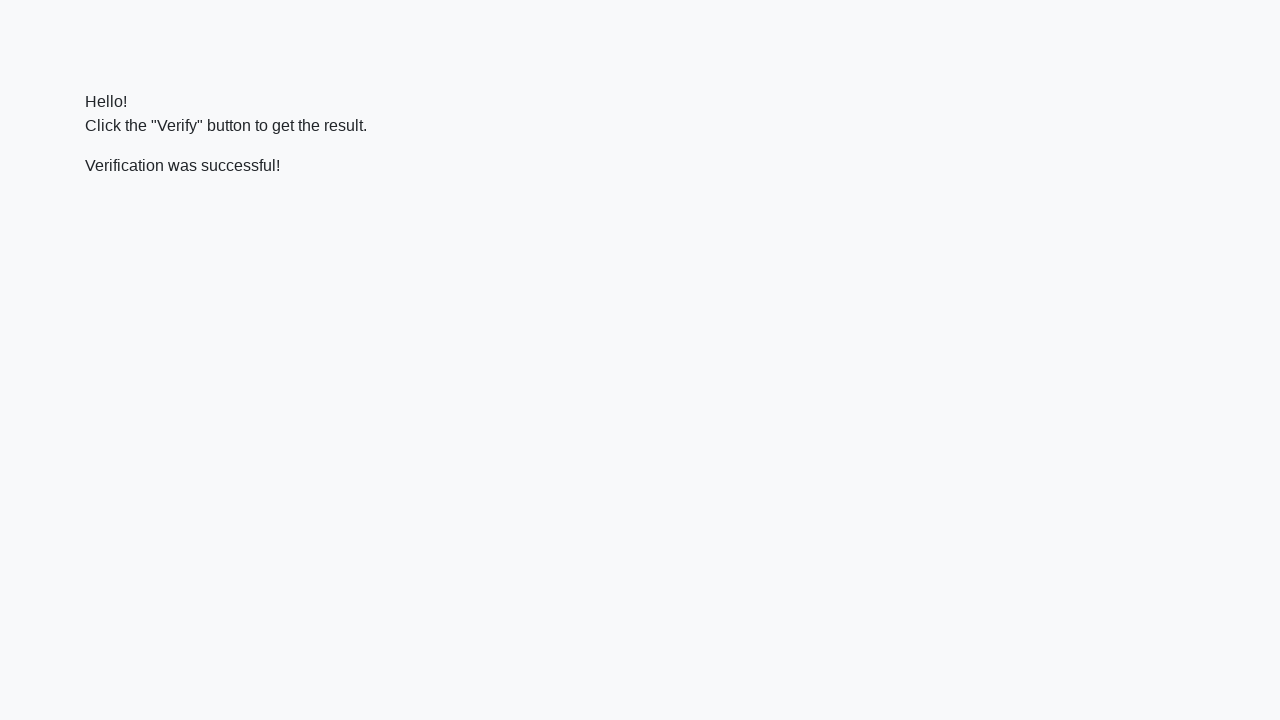